Tests the California wildfire map tracker page by clicking a button to reveal an alphabetical data table and verifying the table becomes visible.

Starting URL: https://calmatters.org/california-wildfire-map-tracker/

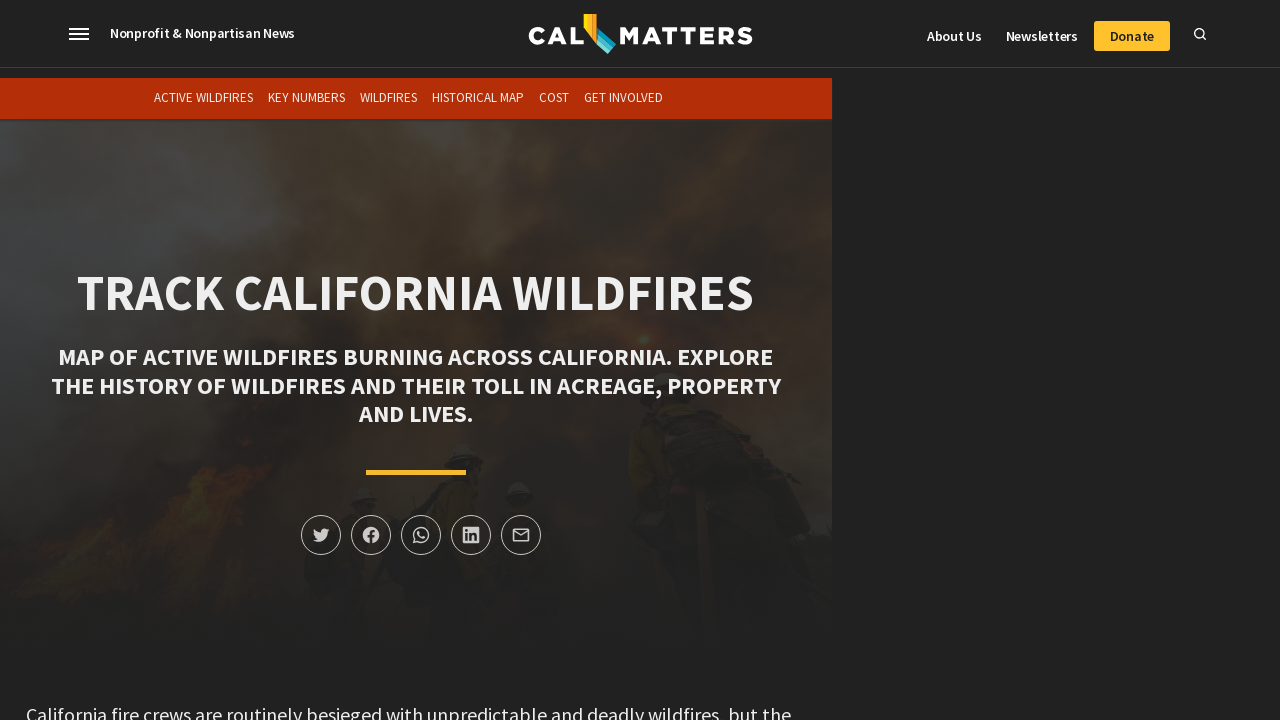

Waited for alphabetical table button to be present
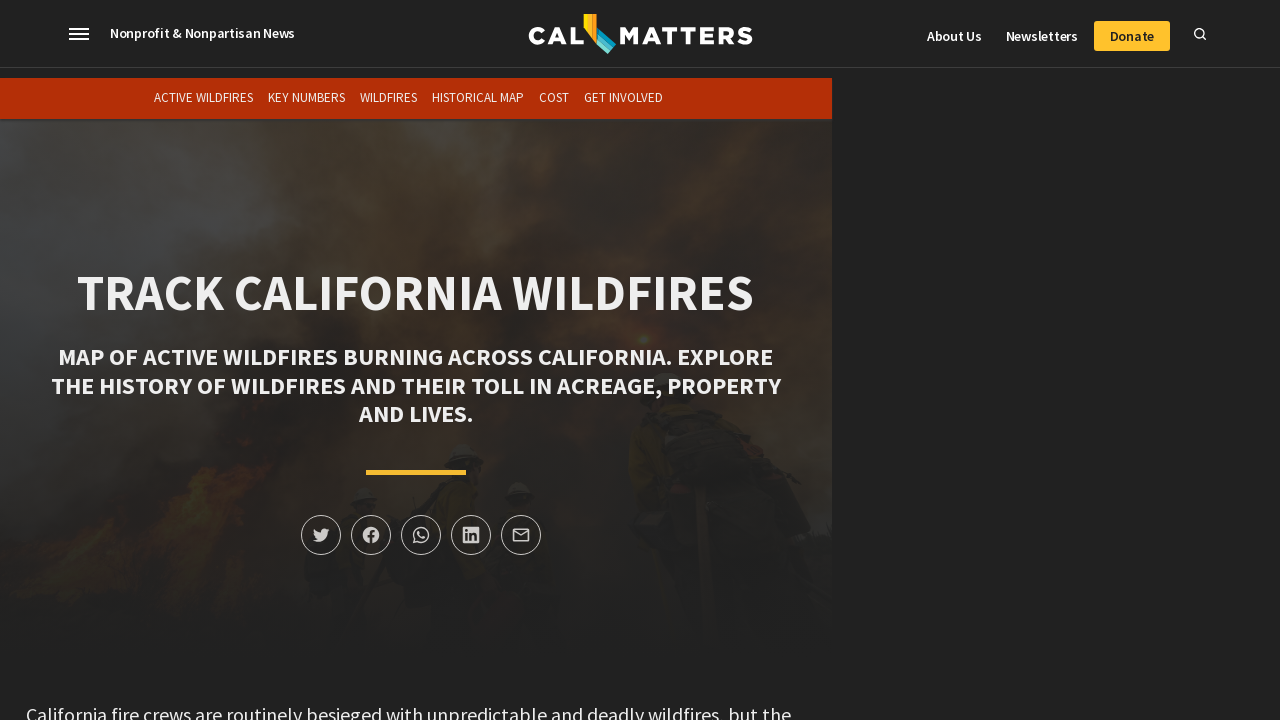

Located the alphabetical table button
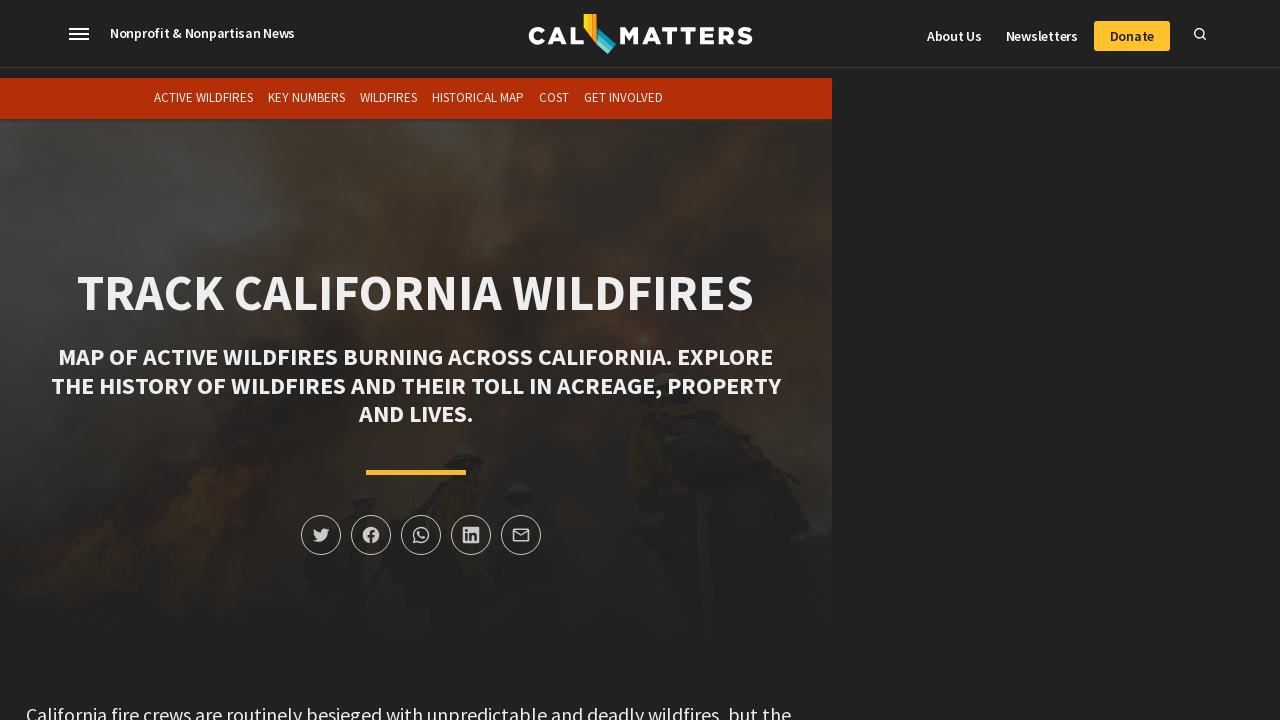

Scrolled the alphabetical table button into view
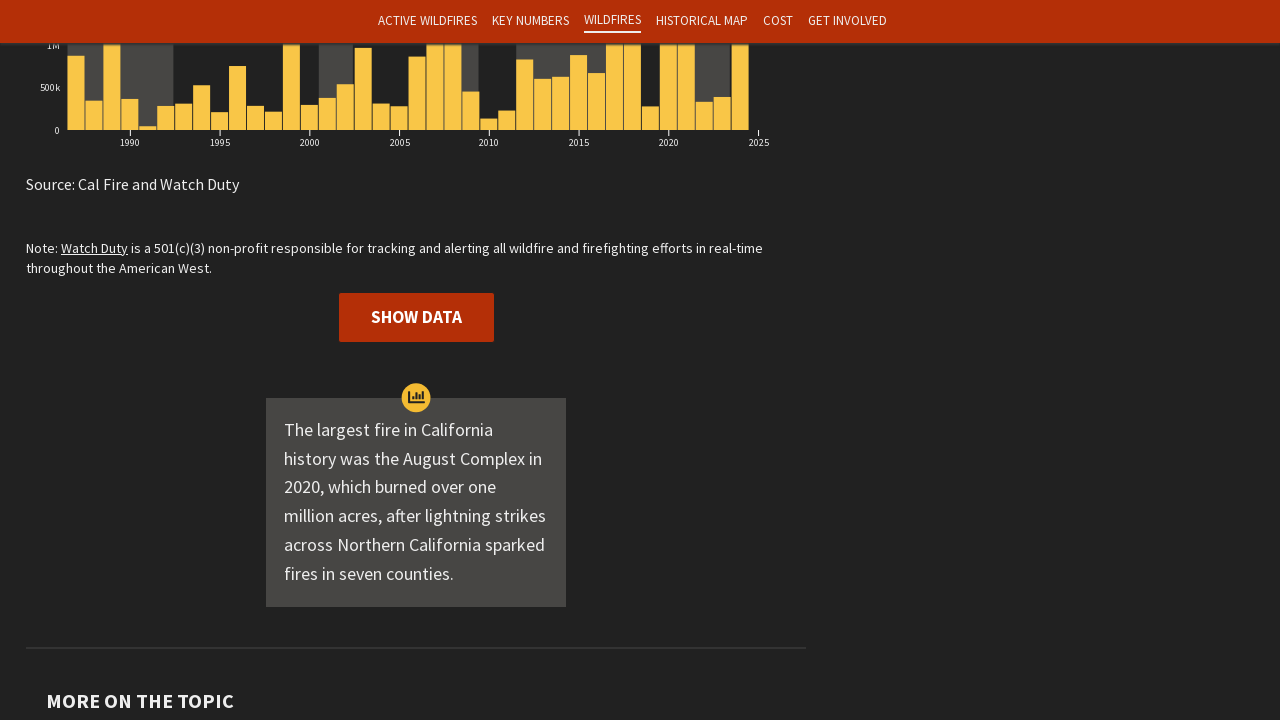

Clicked the alphabetical table button to reveal the table at (416, 317) on button.d-button.dark[data-table='alpha']
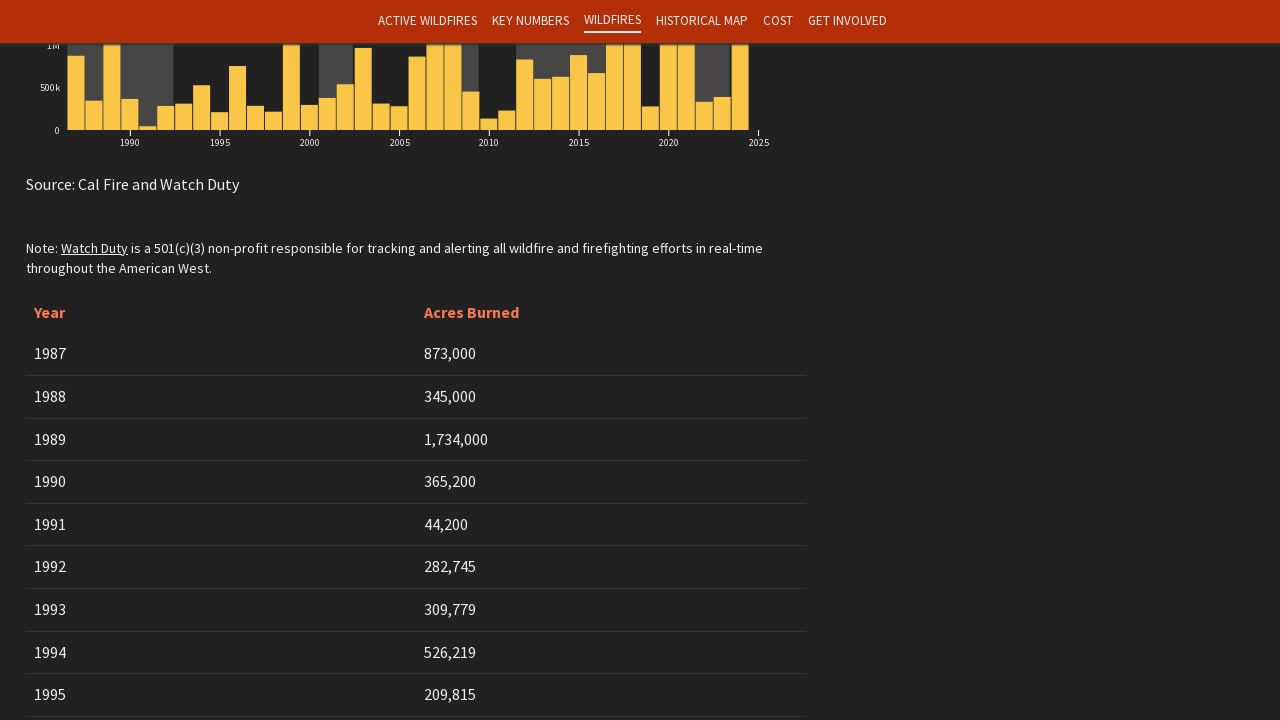

Table container became visible after clicking button
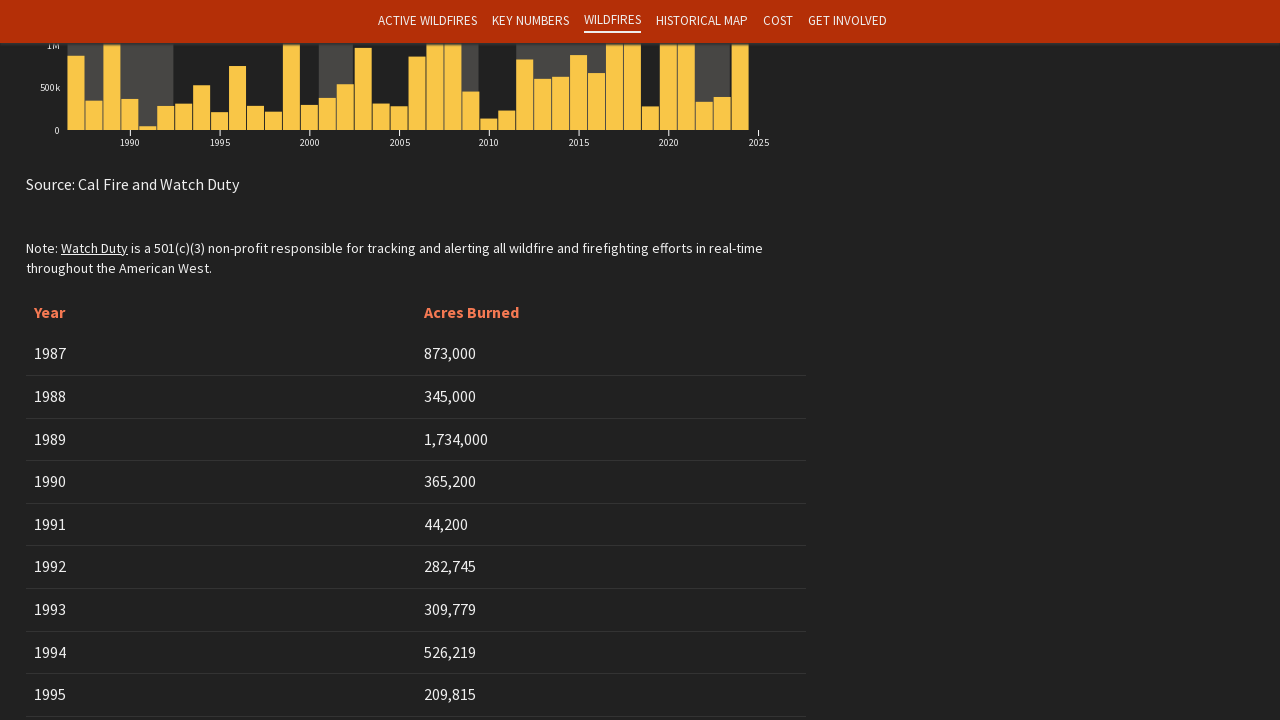

Table rows loaded in the alphabetical data table
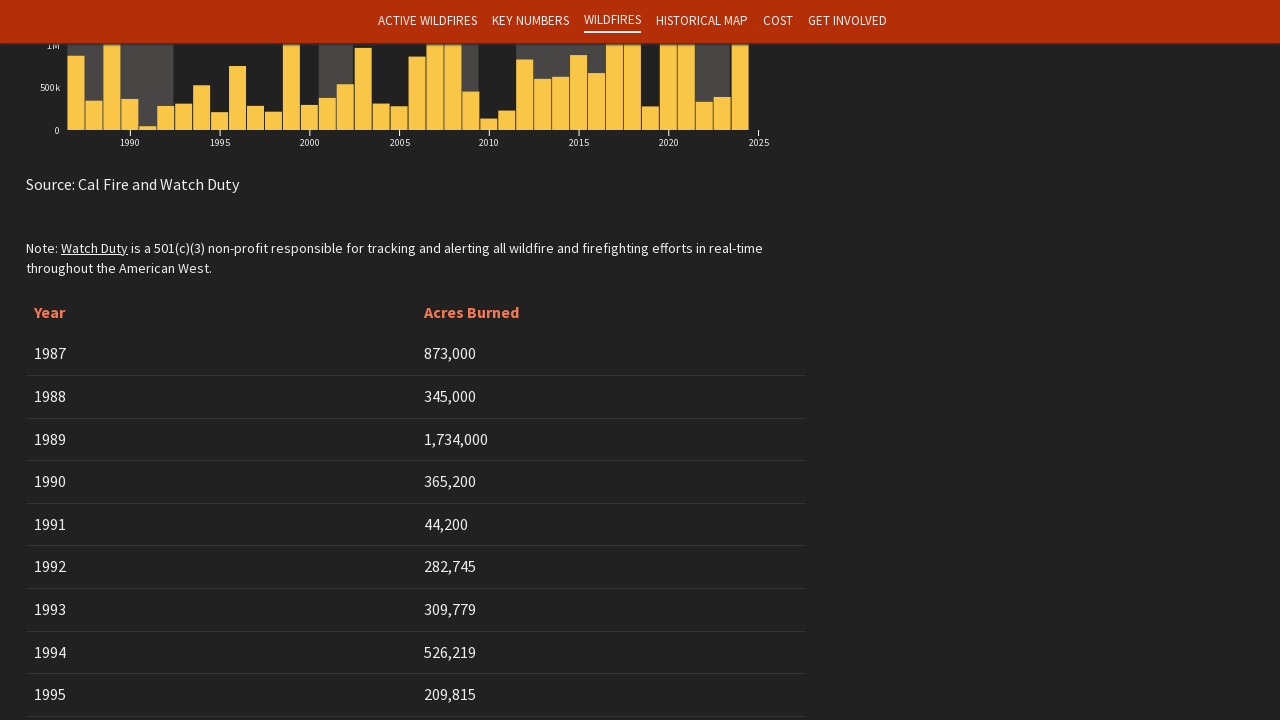

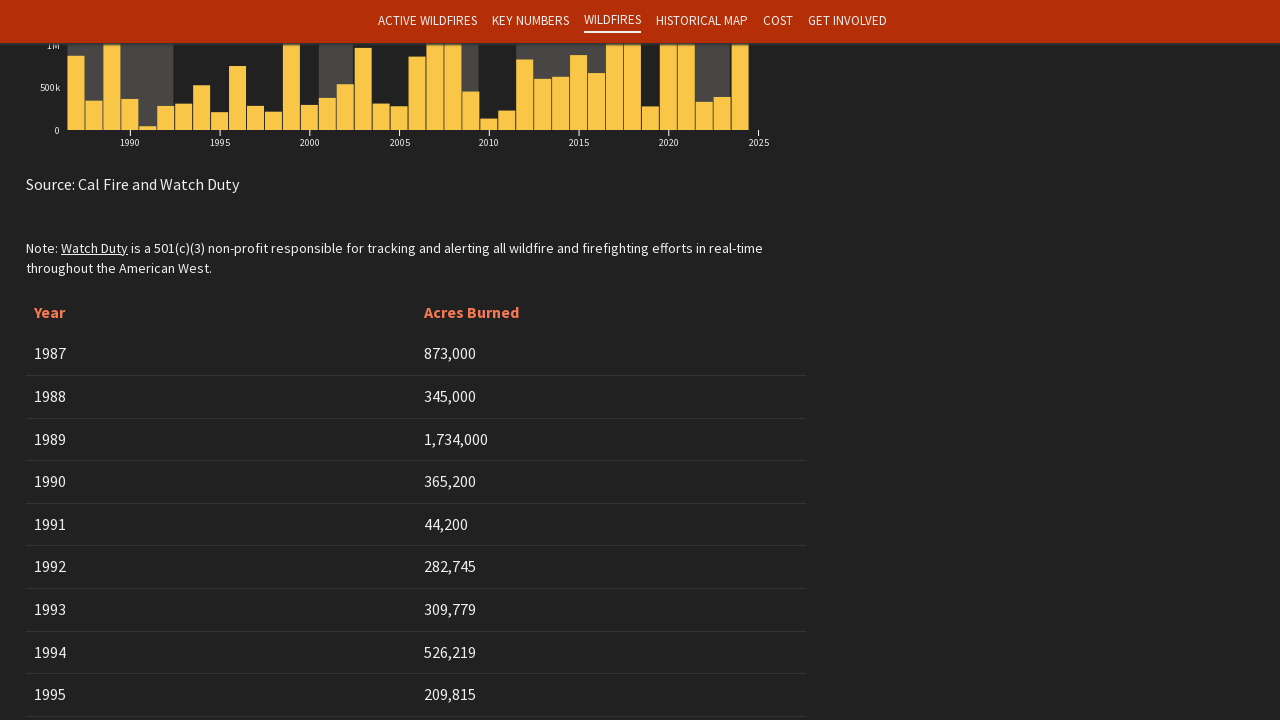